Tests keyboard key press detection by sending various keyboard keys (SHIFT, BACKSPACE, ENTER, SPACE) and verifying the page displays the correct key that was pressed.

Starting URL: https://the-internet.herokuapp.com/key_presses

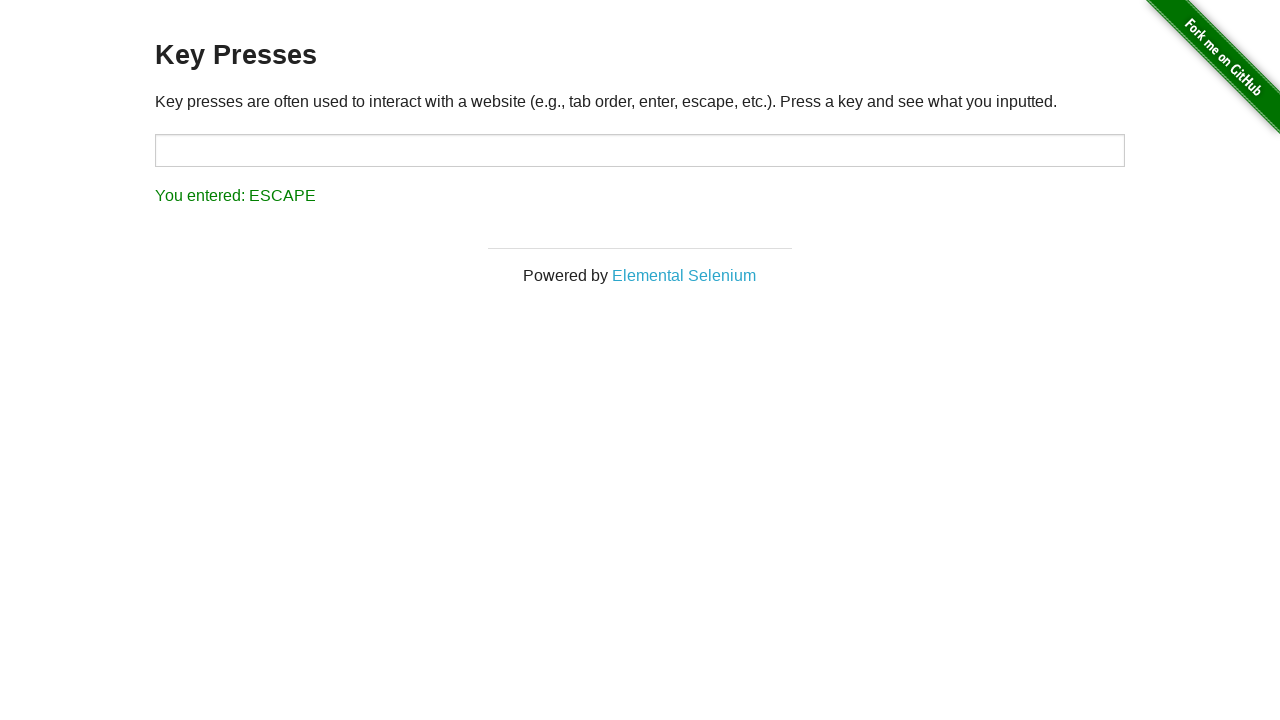

Waited for result element to load
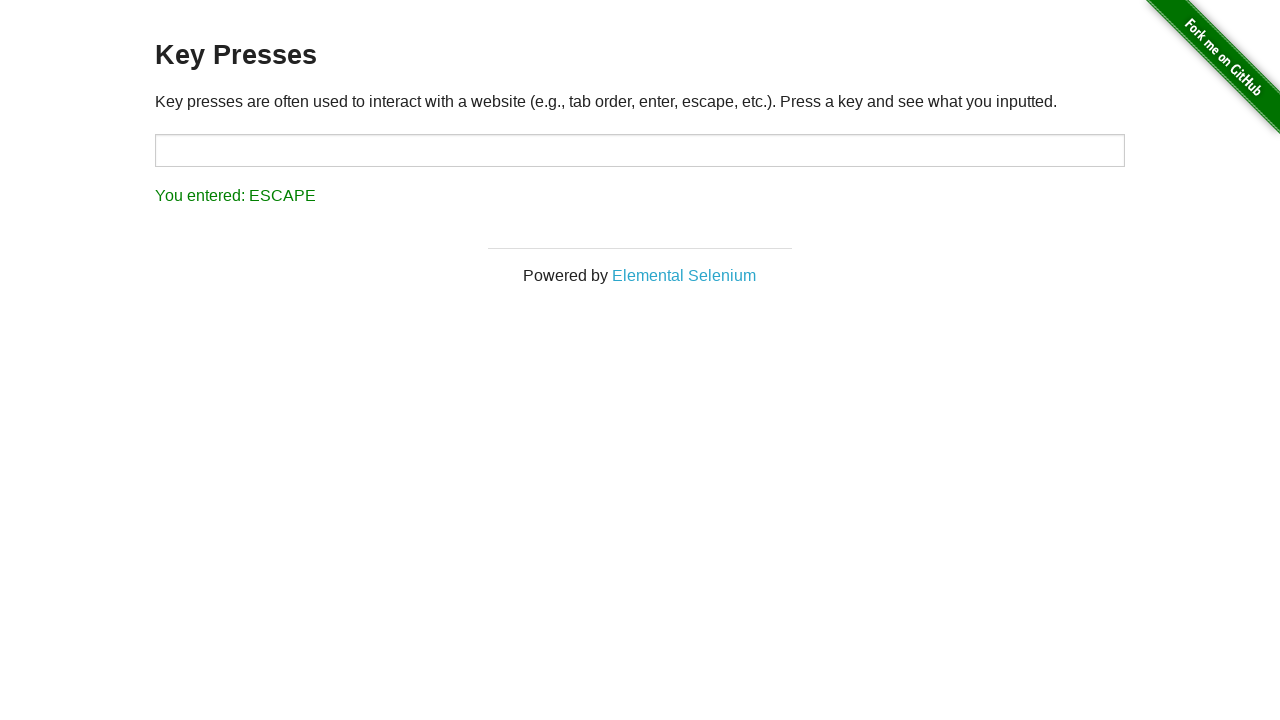

Retrieved initial result text
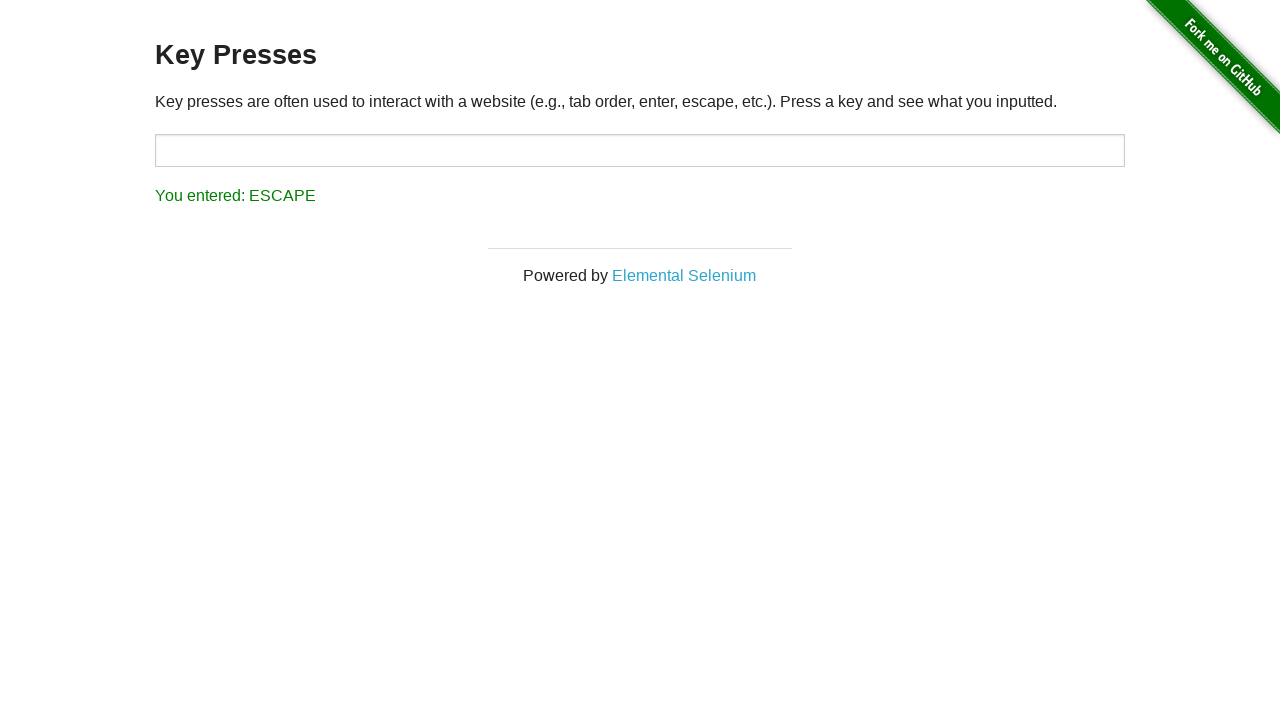

Pressed SHIFT key
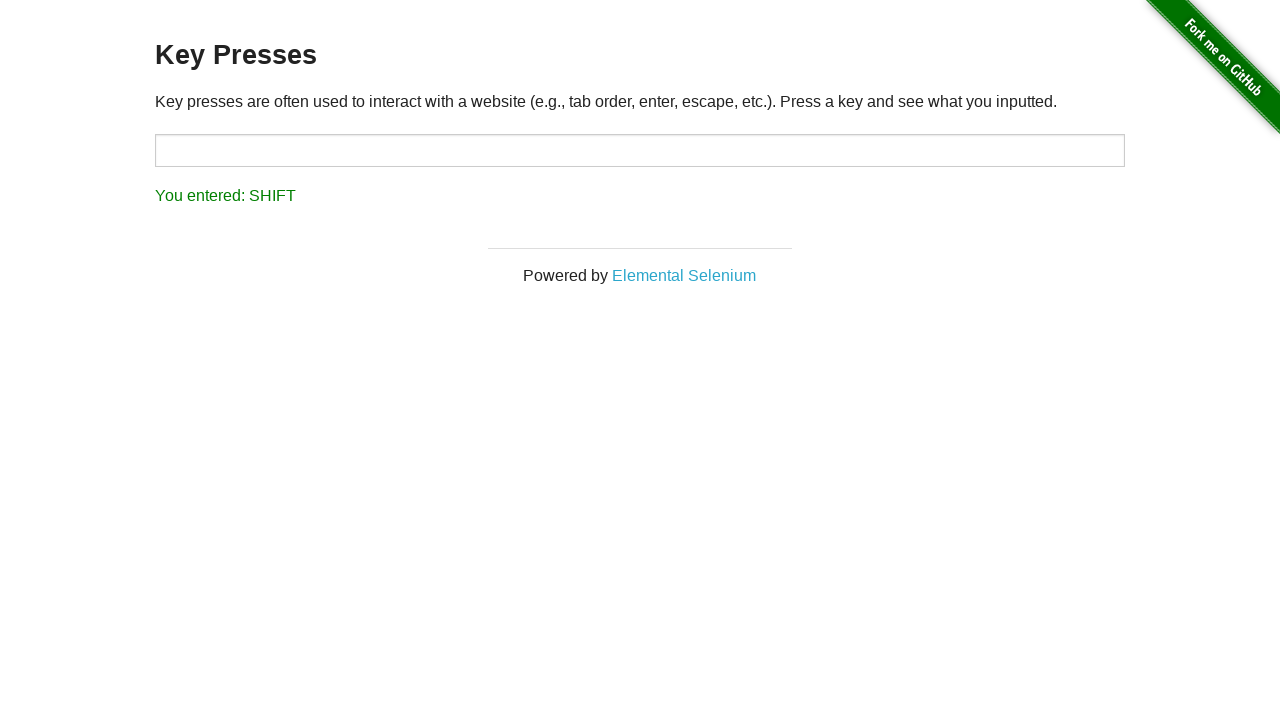

Waited 500ms for result update after SHIFT key press
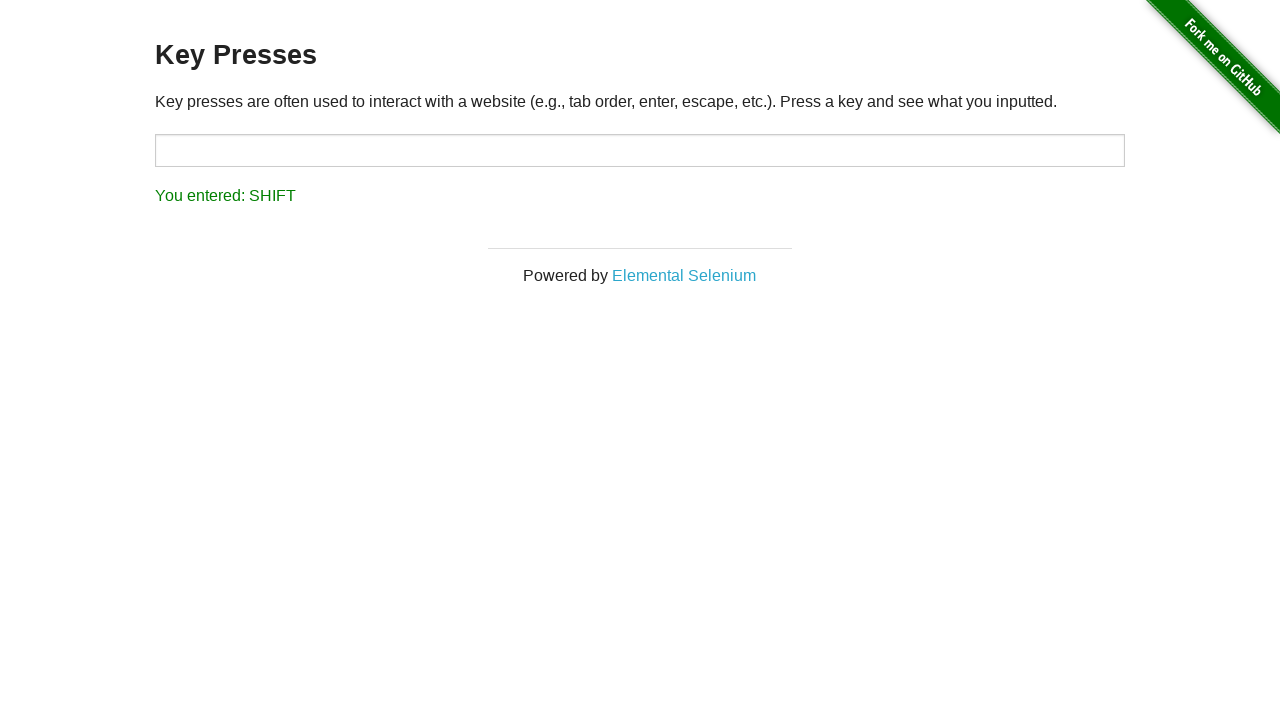

Pressed BACKSPACE key
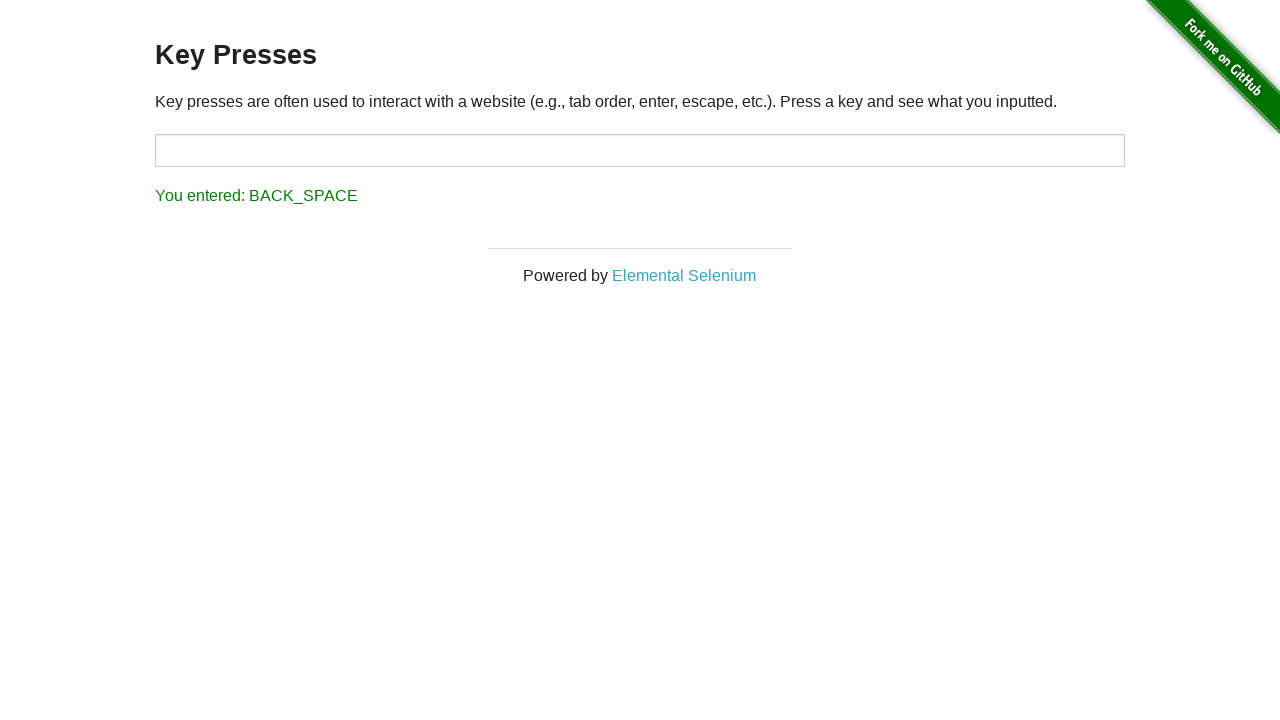

Waited 500ms for result update after BACKSPACE key press
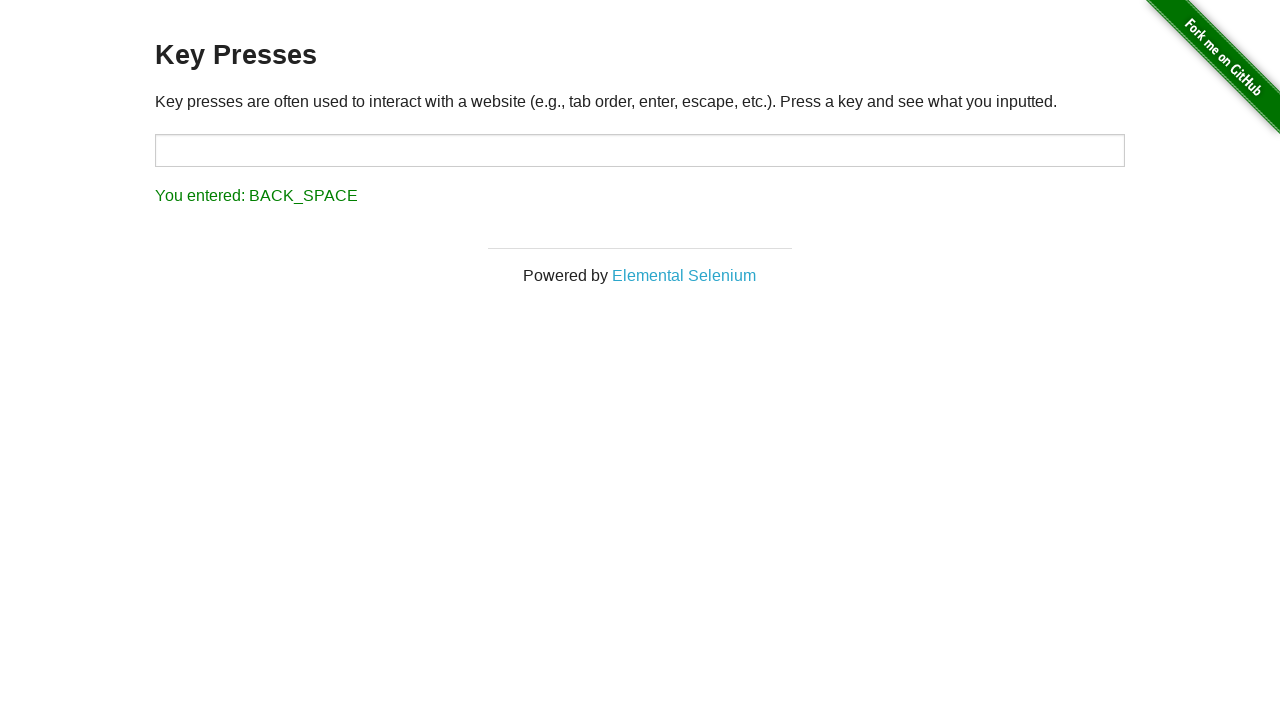

Pressed ENTER key
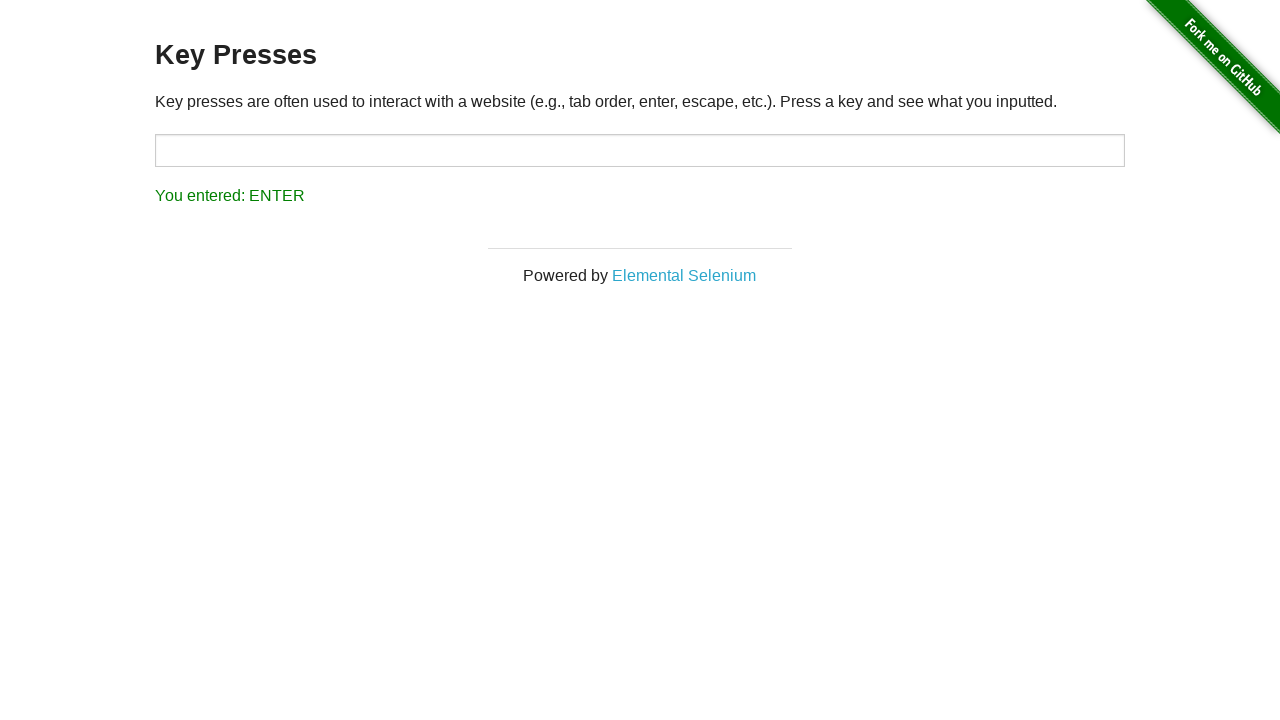

Waited 500ms for result update after ENTER key press
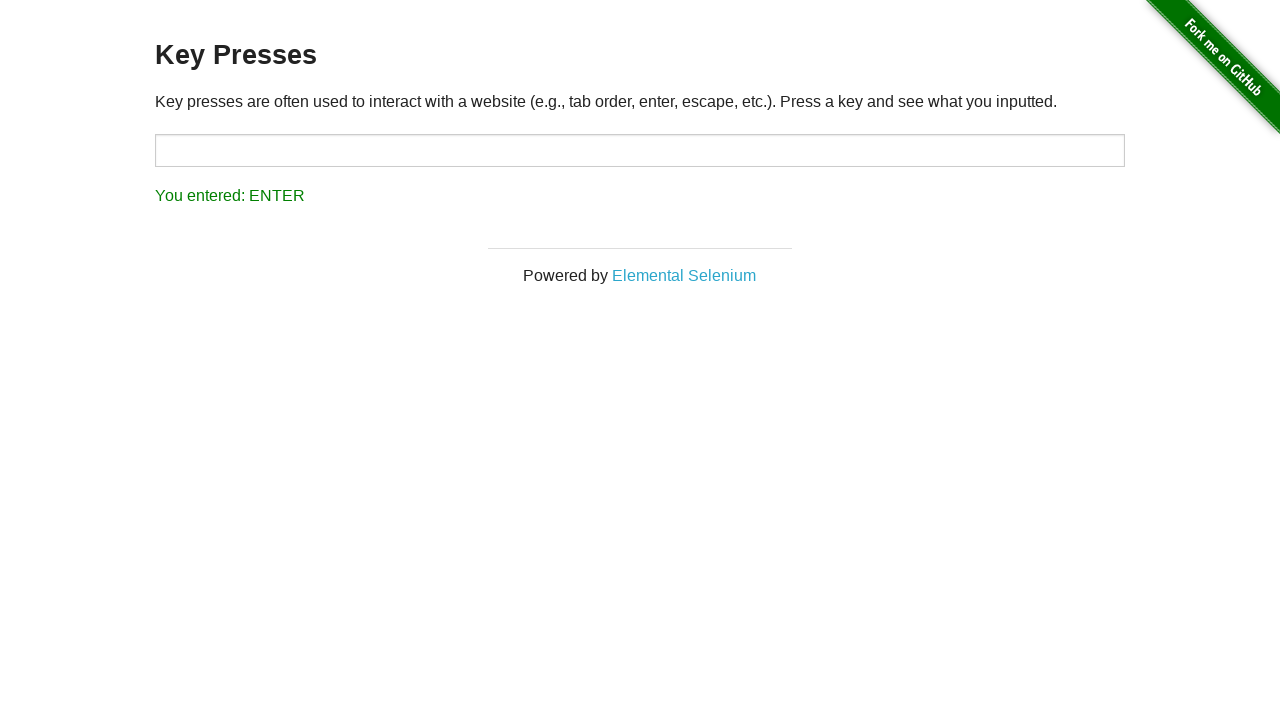

Pressed SPACE key
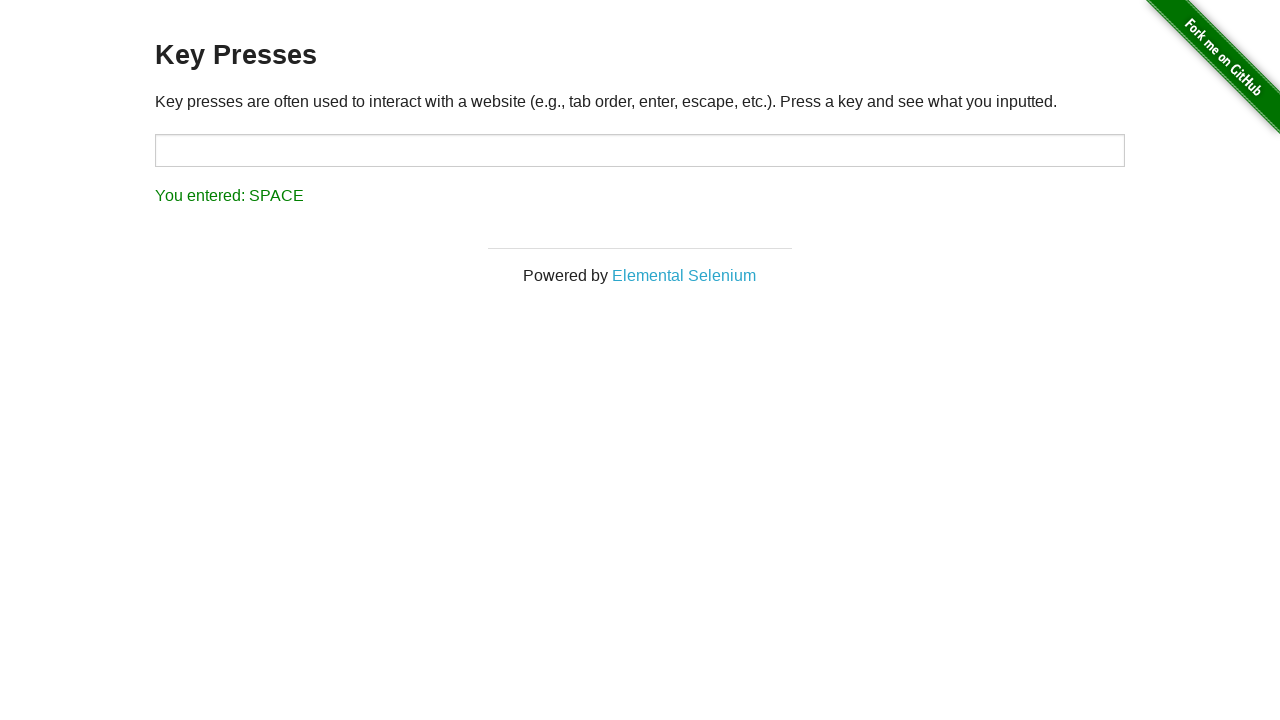

Waited for final result element to be present
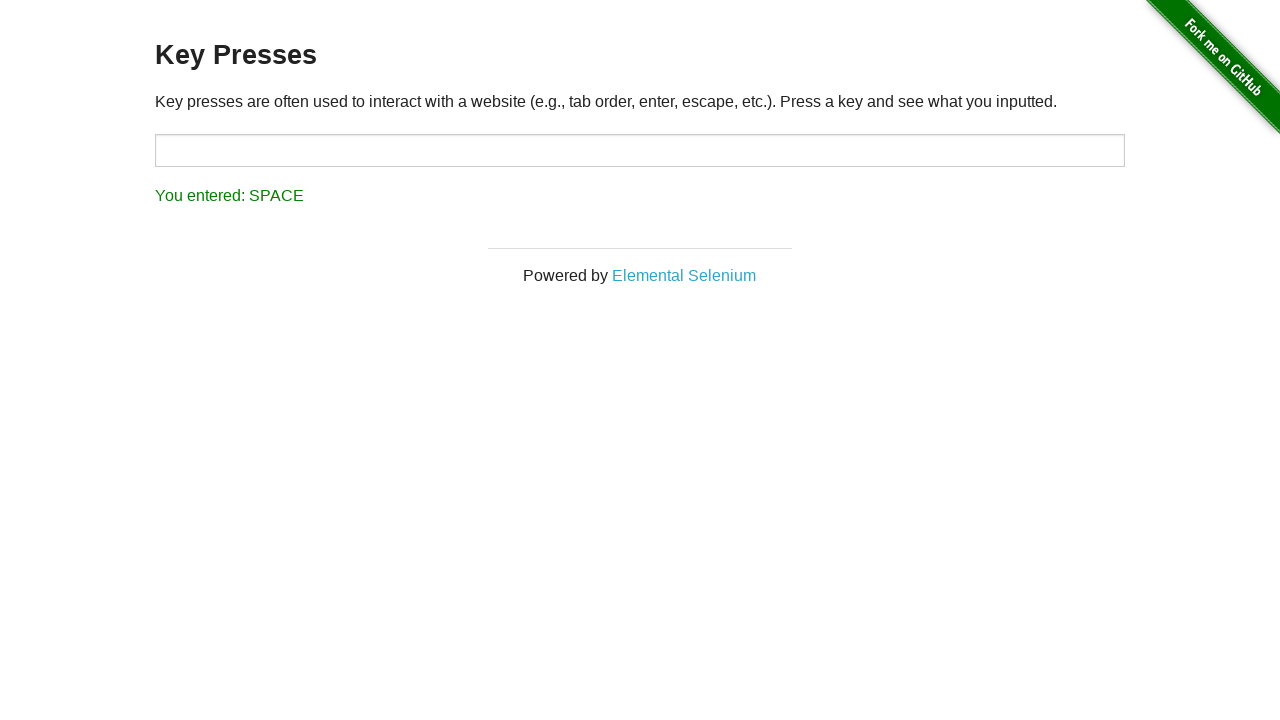

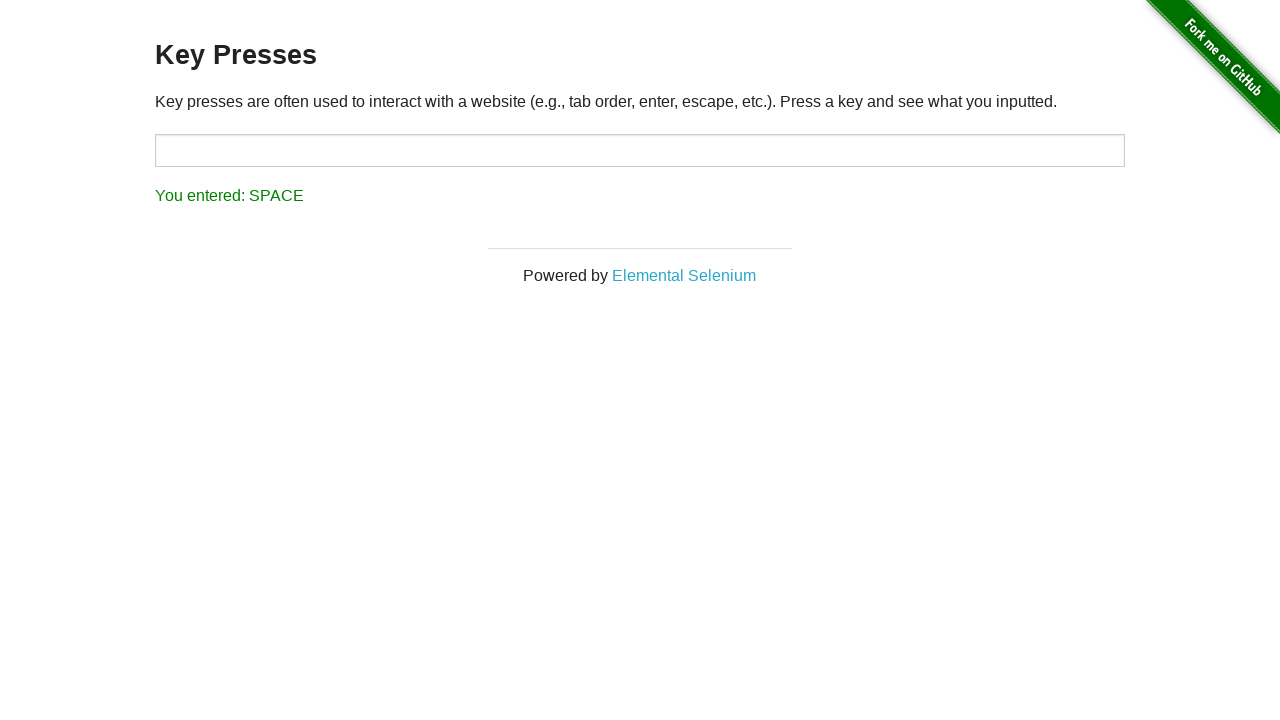